Tests the Add/Remove Elements page by clicking the Add Element button twice and verifying that two elements with a specific CSS class are created

Starting URL: http://the-internet.herokuapp.com/add_remove_elements/

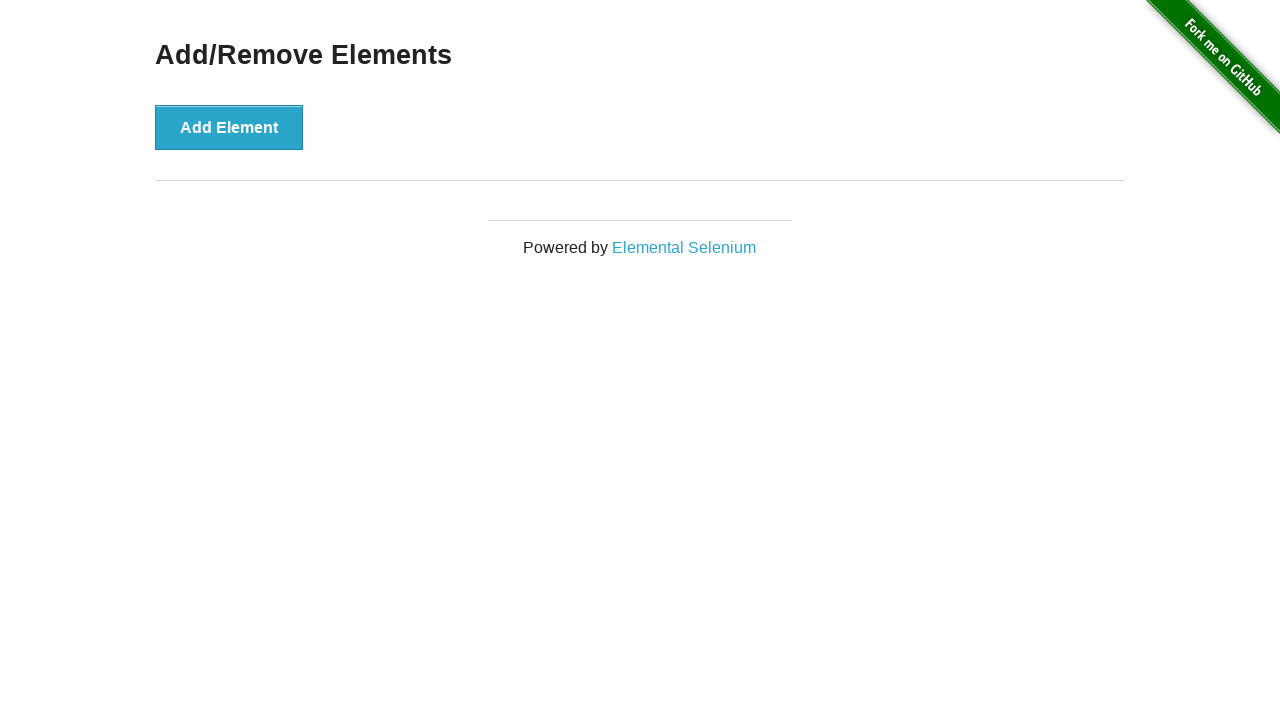

Navigated to Add/Remove Elements page
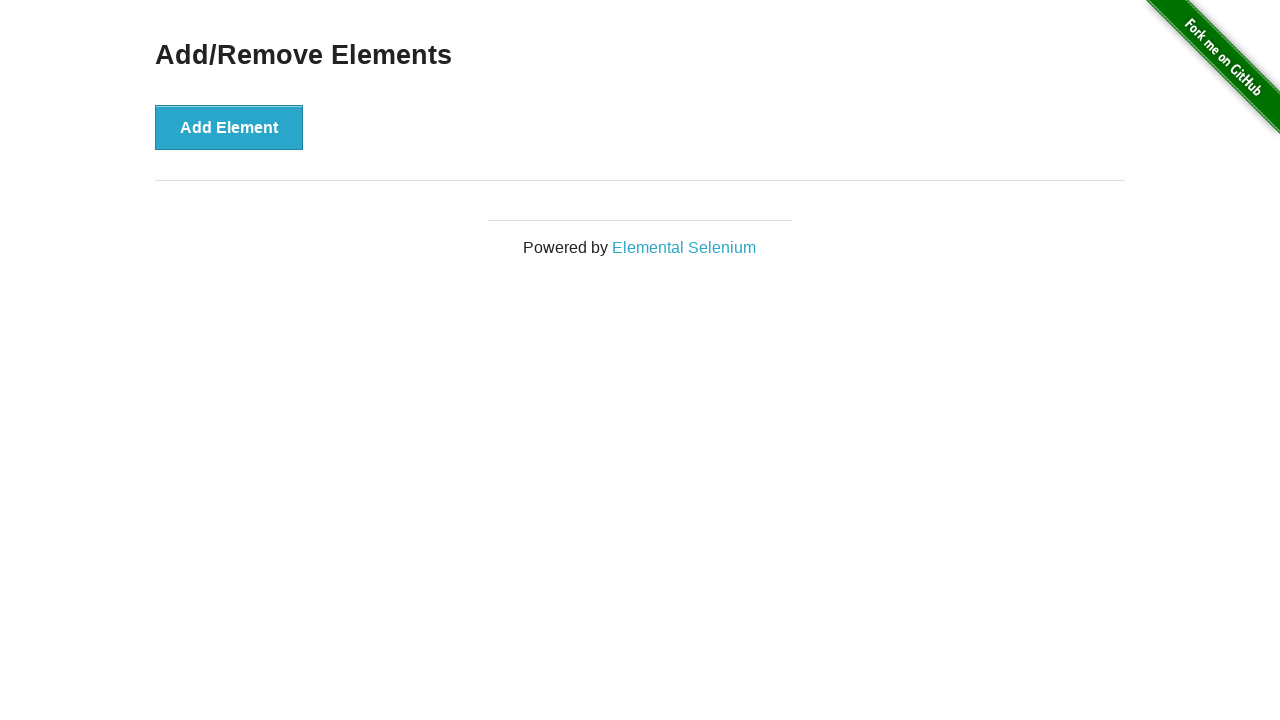

Clicked Add Element button (first time) at (229, 127) on button[onclick='addElement()']
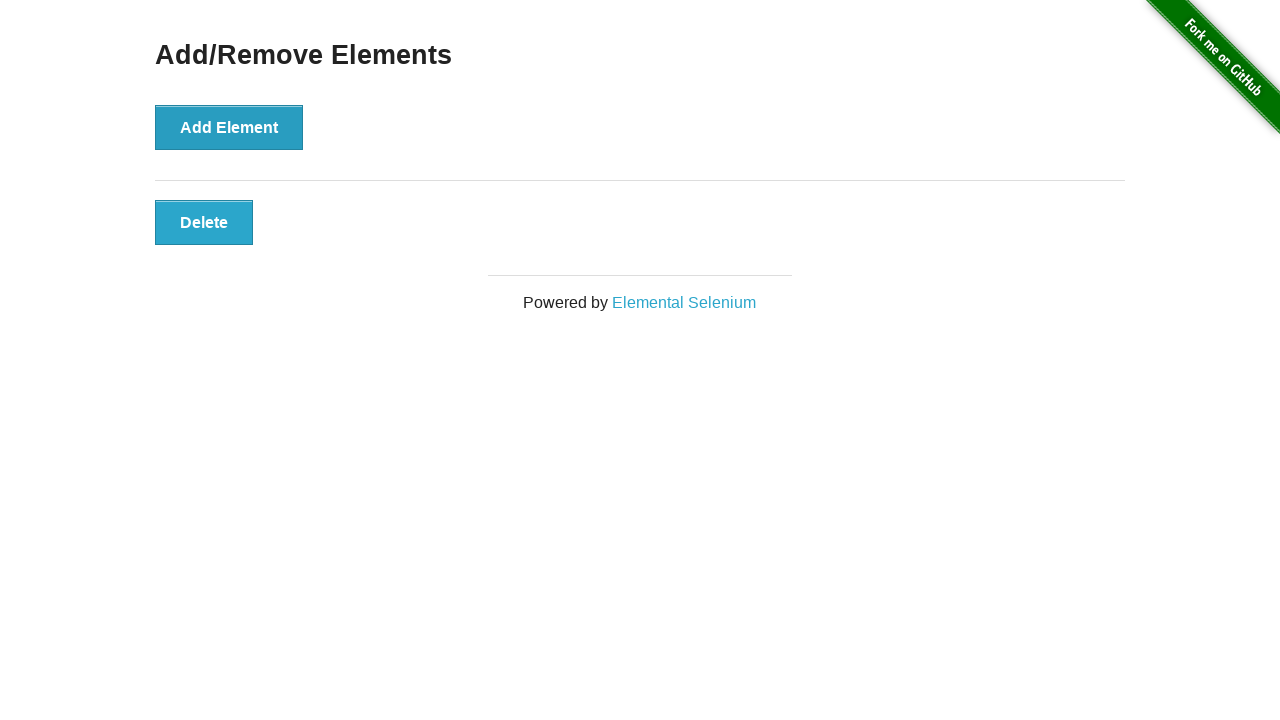

Clicked Add Element button (second time) at (229, 127) on button[onclick='addElement()']
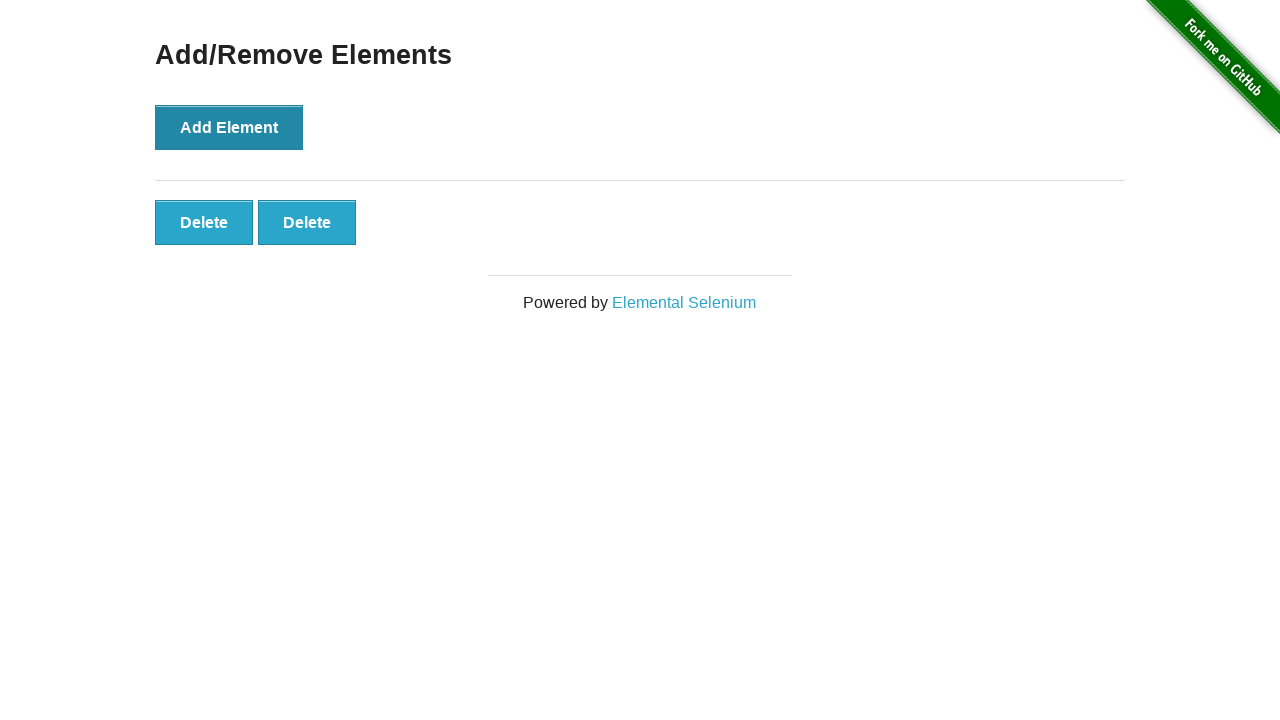

Waited for elements with 'added-manually' class to appear
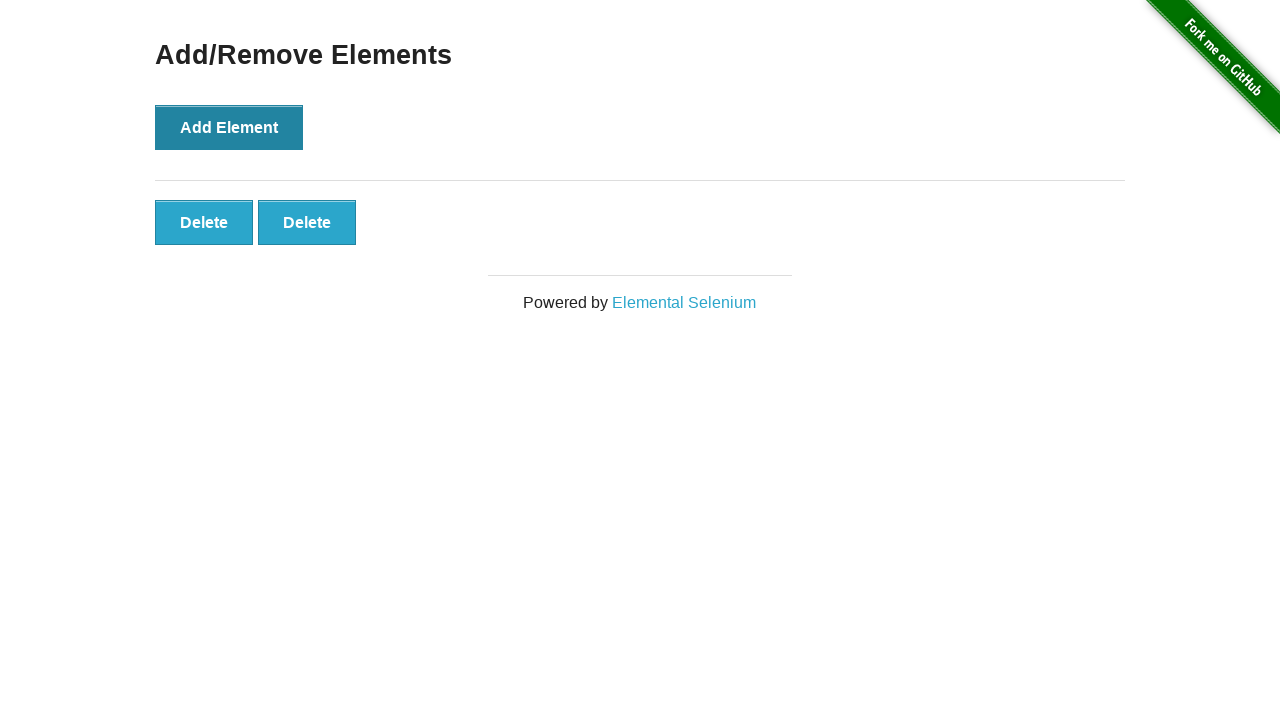

Located all elements with 'added-manually' class
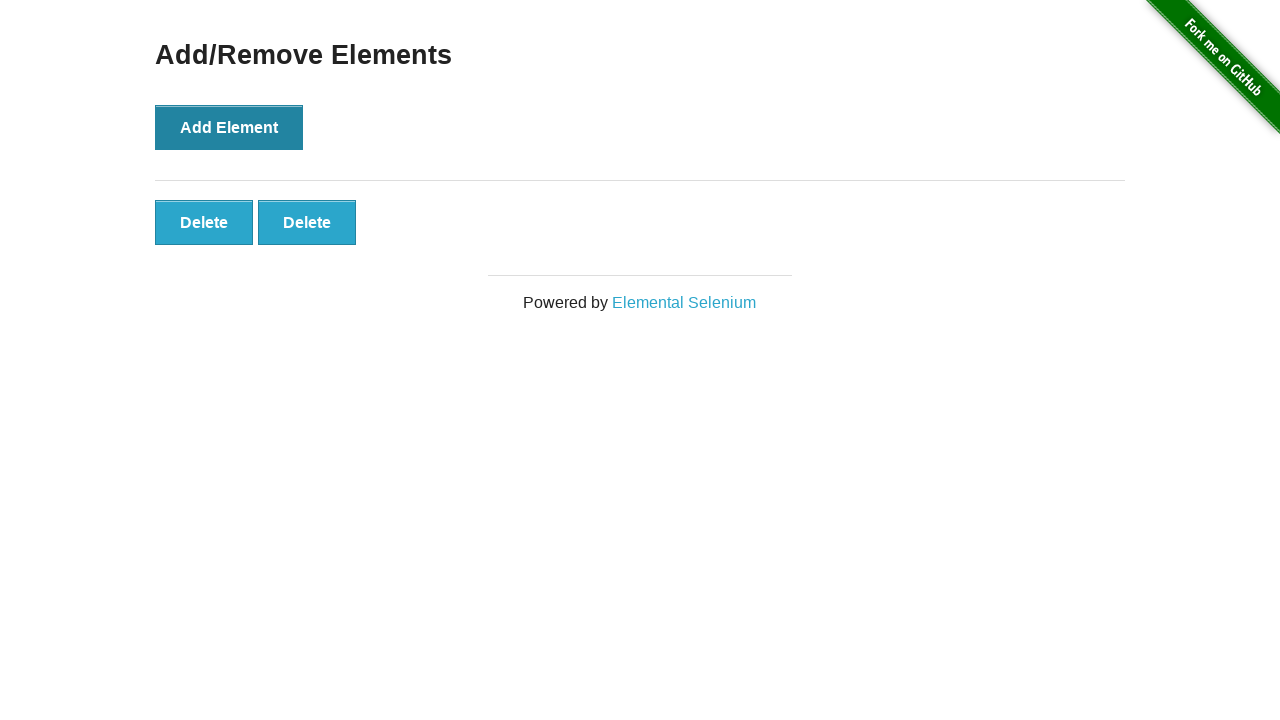

Verified that exactly 2 elements with 'added-manually' class were created
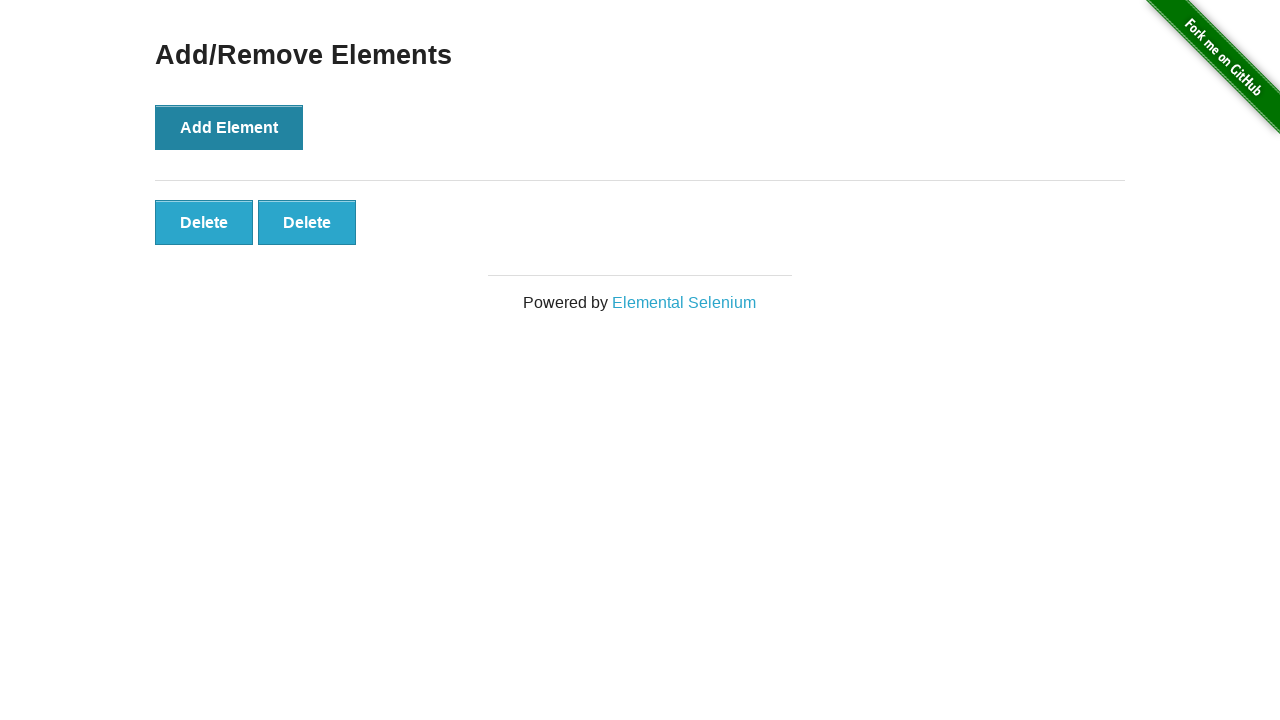

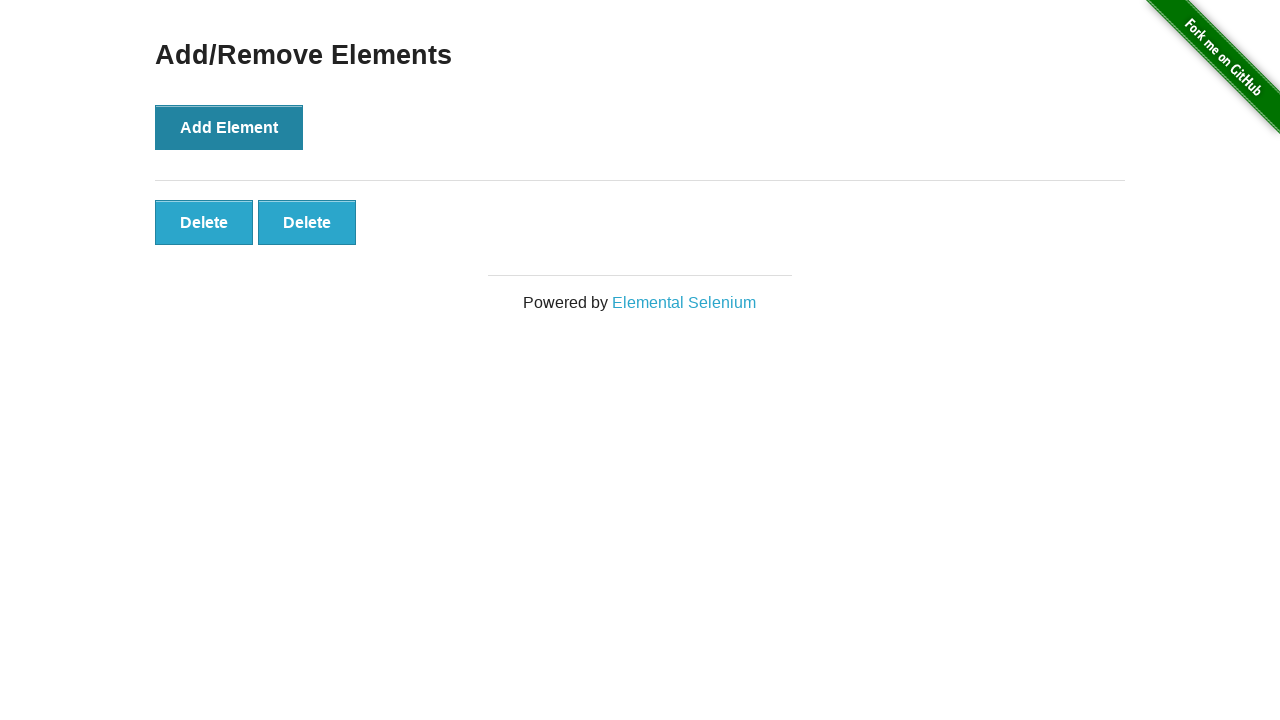